Tests double-click functionality by navigating to the Elements section, clicking on Buttons, and performing a double-click action on a button to verify the expected message appears.

Starting URL: https://demoqa.com/

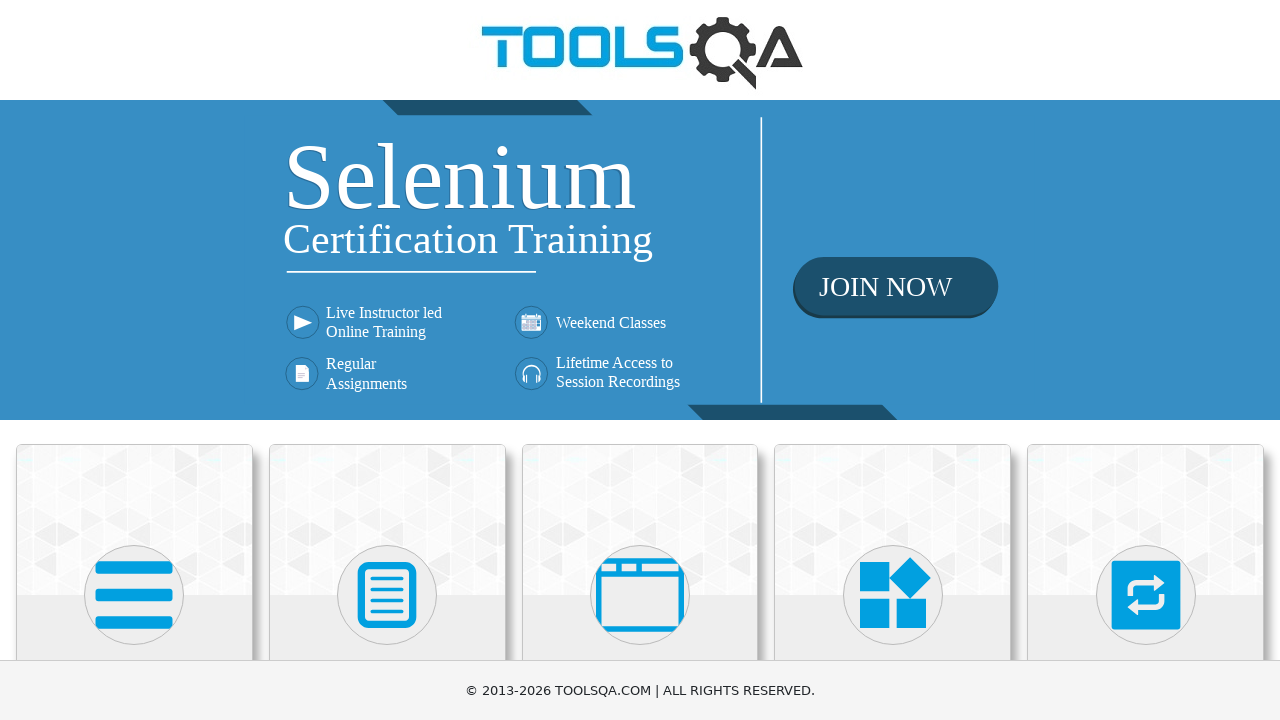

Clicked on Elements card to navigate to Elements section at (134, 360) on xpath=//h5[text()='Elements']
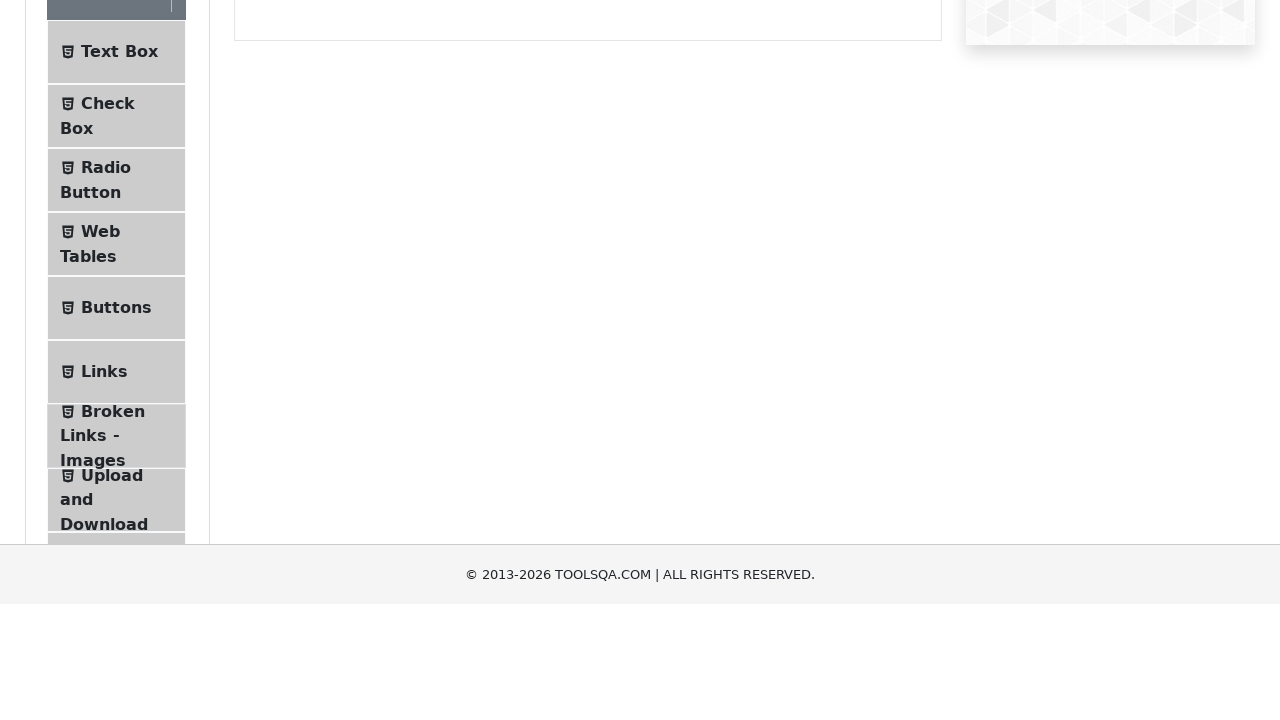

Clicked on Buttons menu item at (116, 517) on xpath=//span[@class='text' and text()='Buttons']
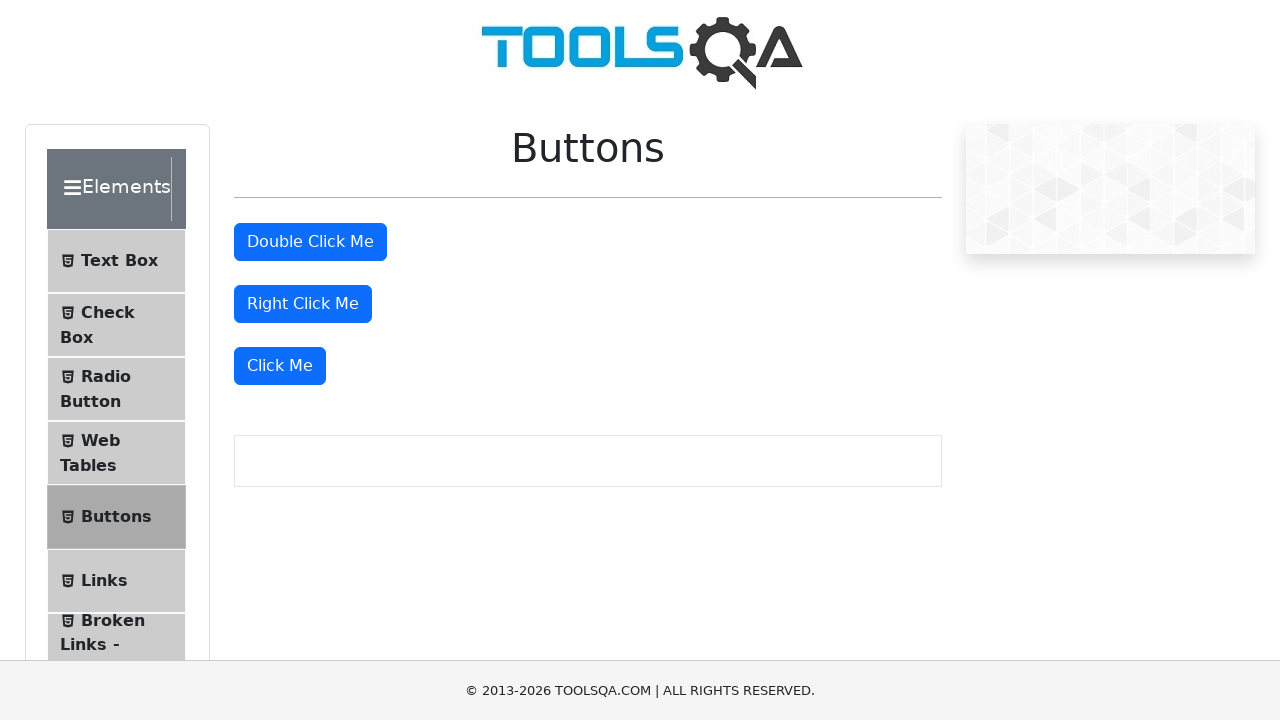

Performed double-click action on the double click button at (310, 242) on #doubleClickBtn
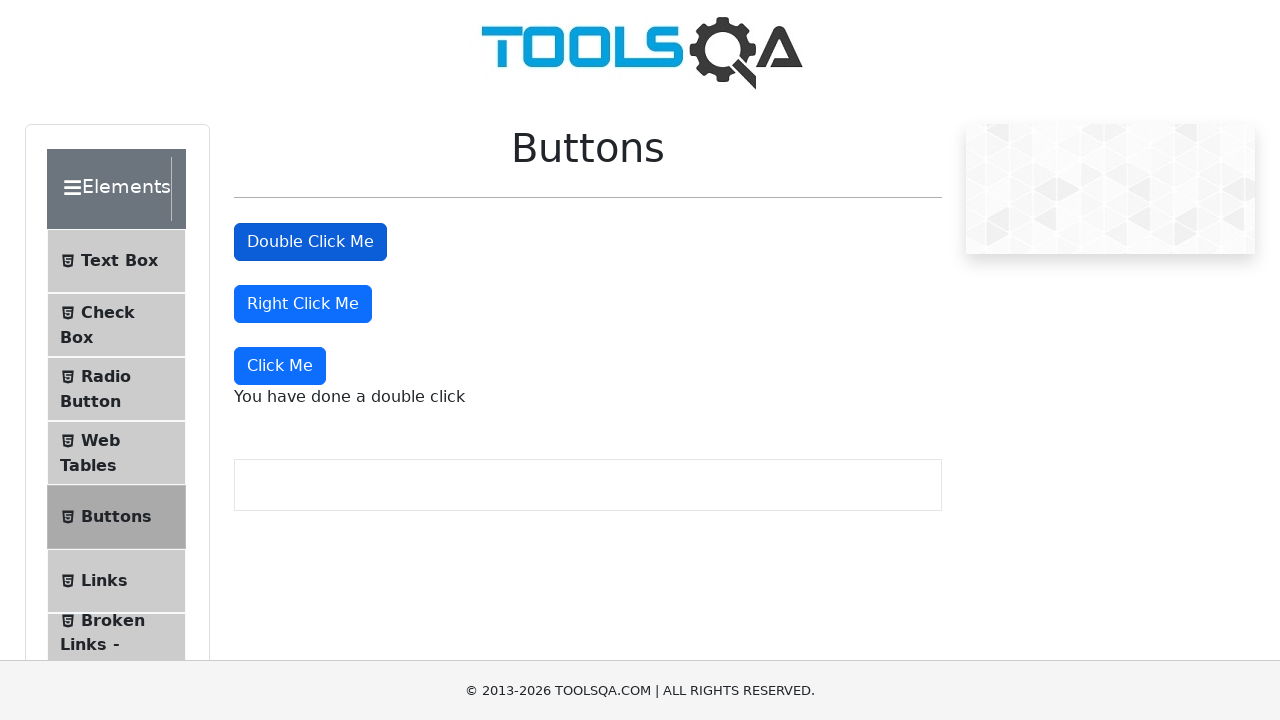

Verified the double click message appeared on the page
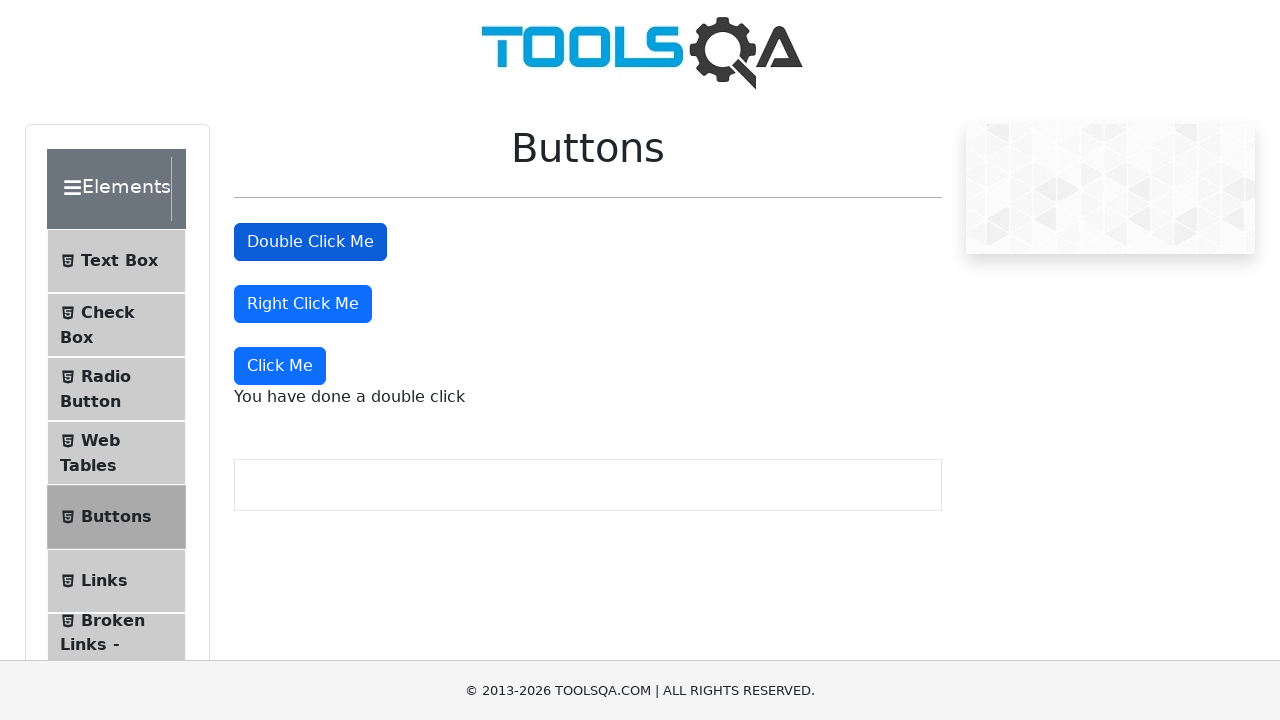

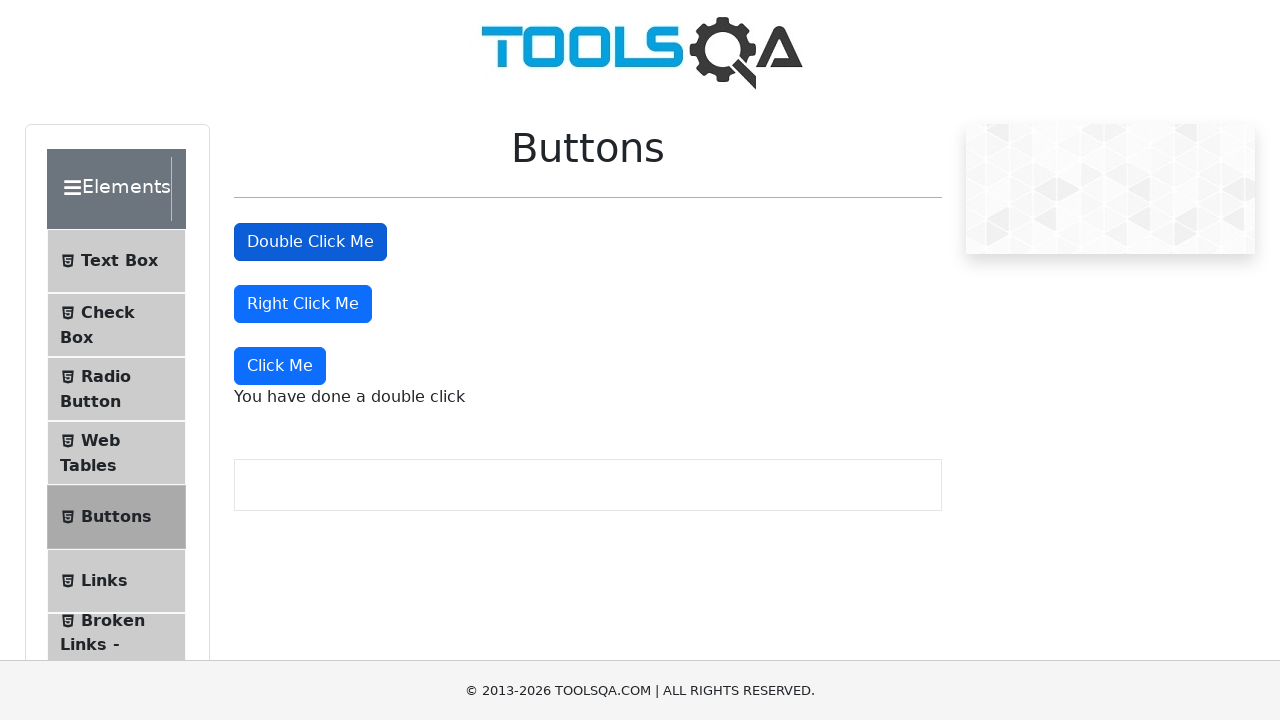